Tests the metatags.io URL preview tool by entering multiple URLs into the input field and waiting for previews to generate

Starting URL: https://metatags.io/

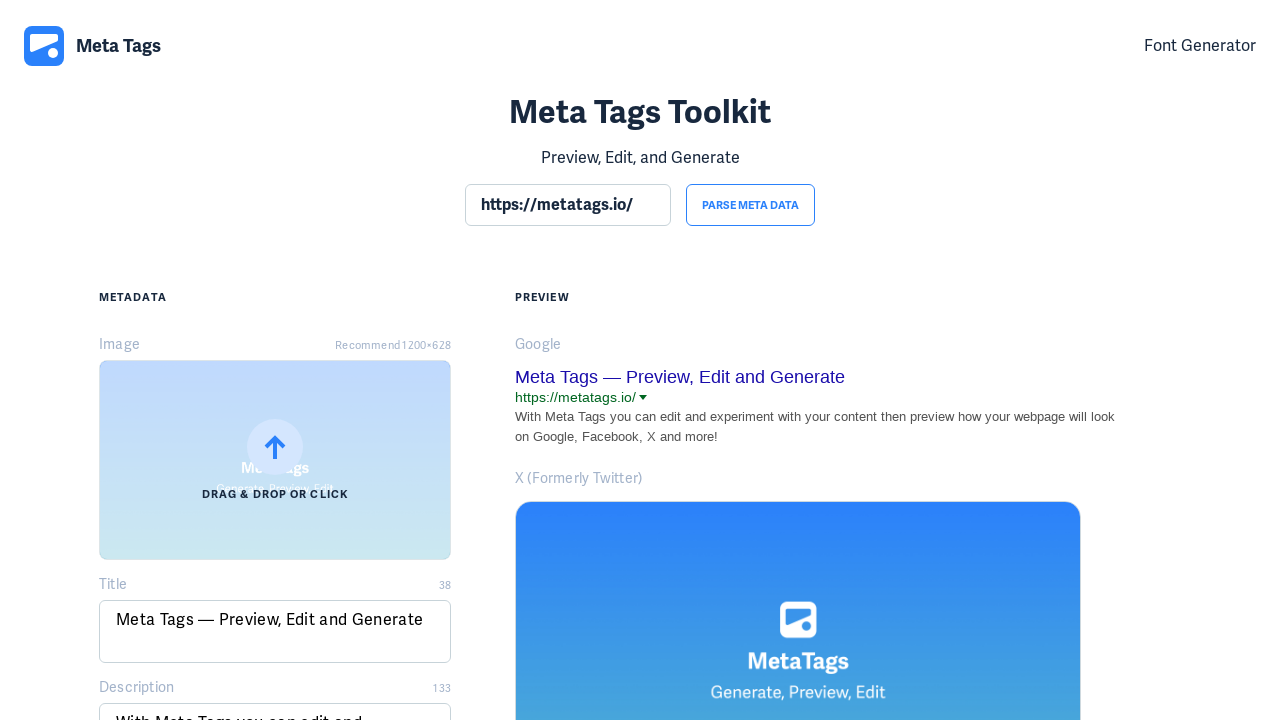

Initial page load timeout completed
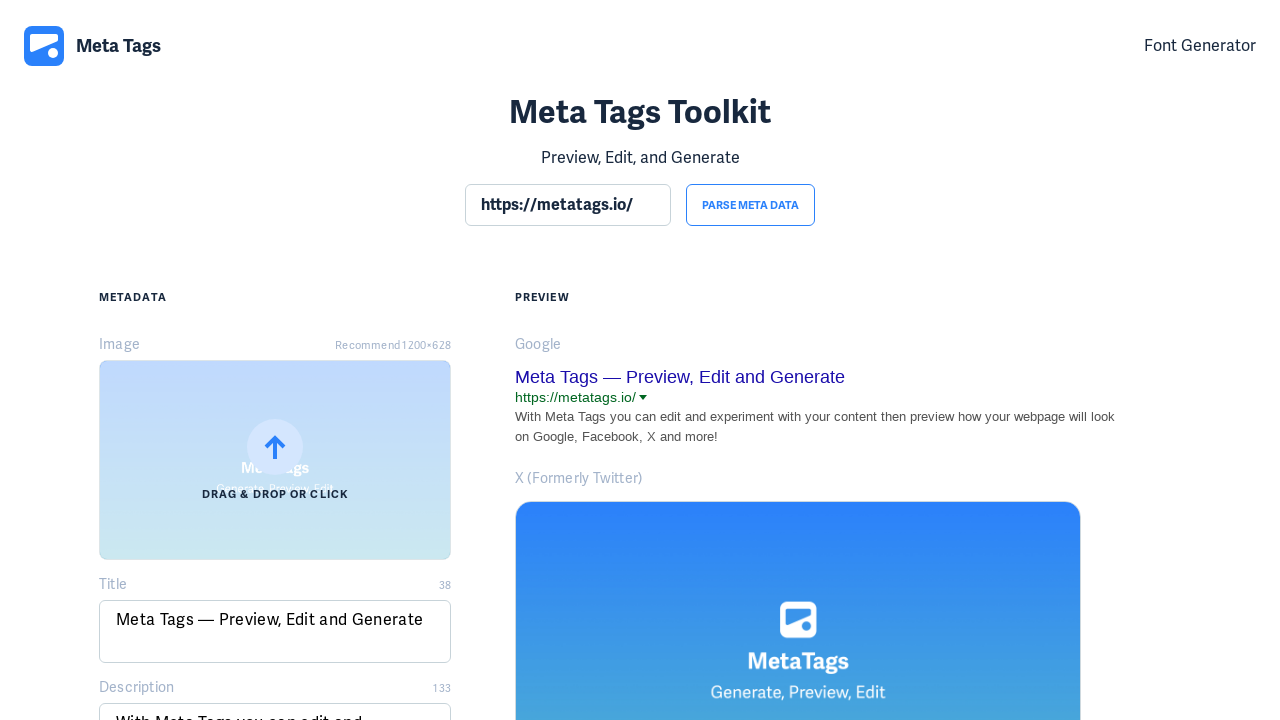

Cleared input field on section input >> nth=0
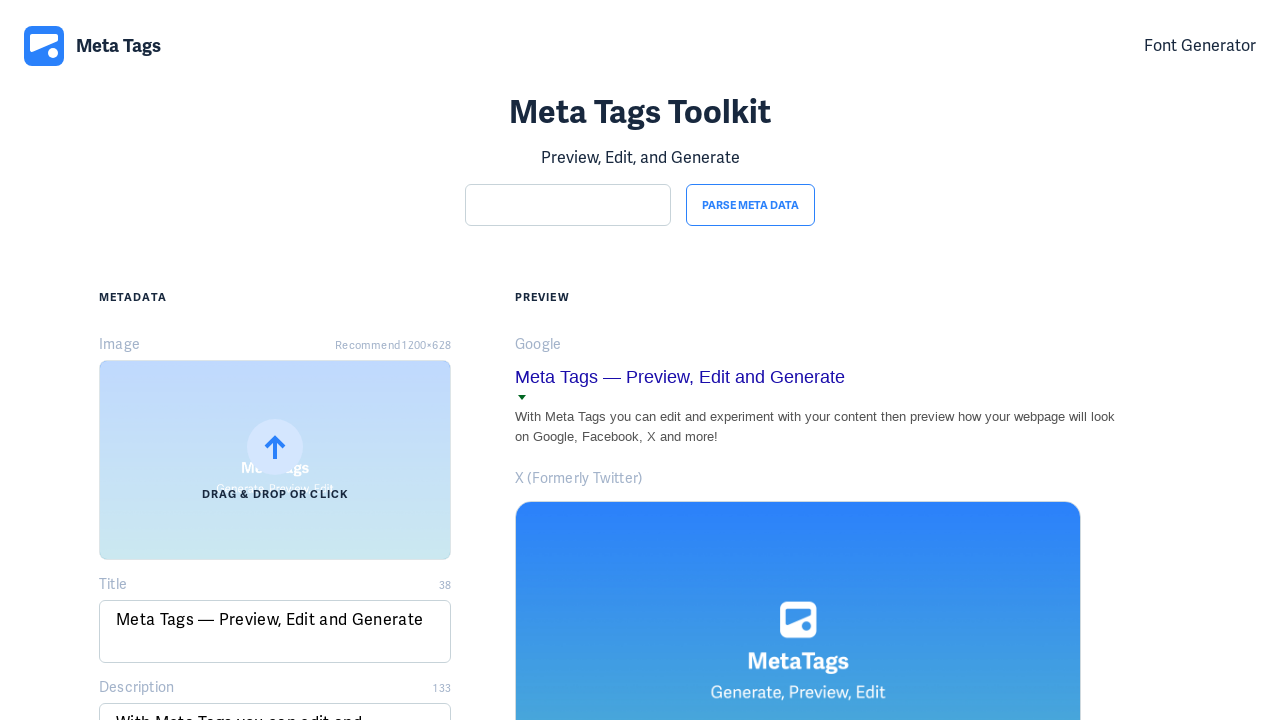

Filled input field with URL: https://www.nytimes.com/2021/11/06/opinion/biden-infrastructure-deal.html on section input >> nth=0
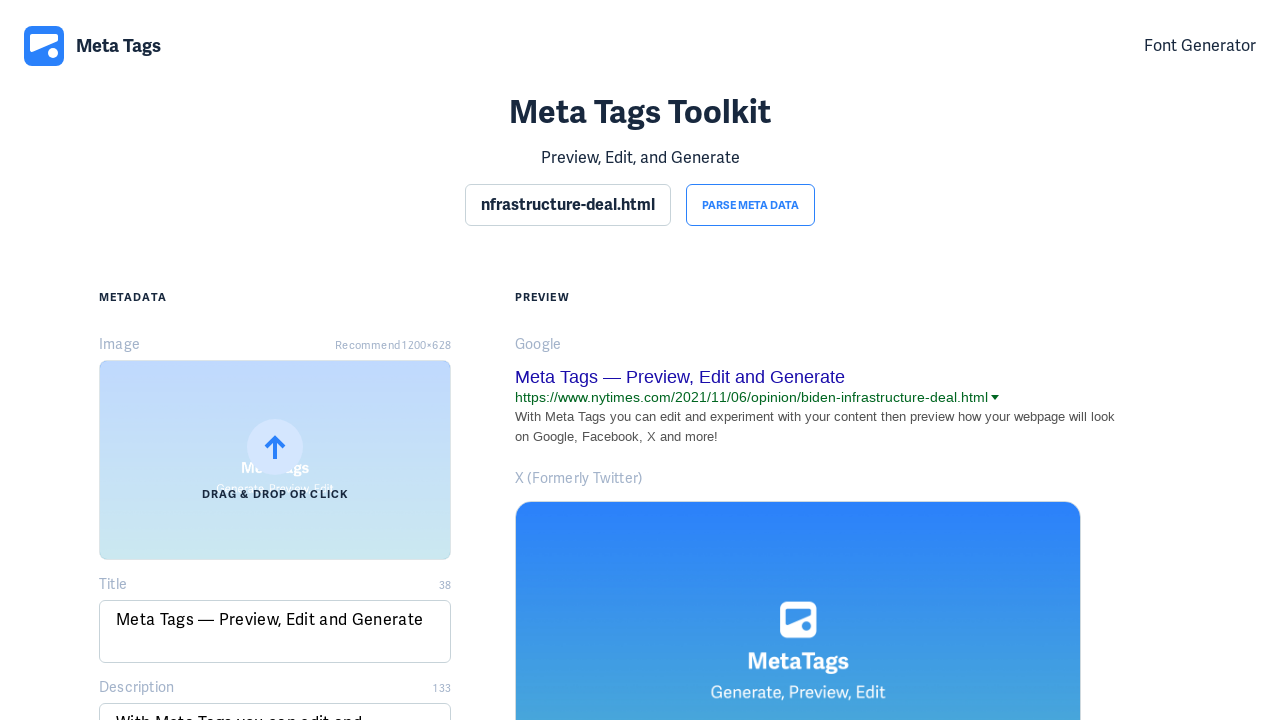

Waited for preview to generate for URL
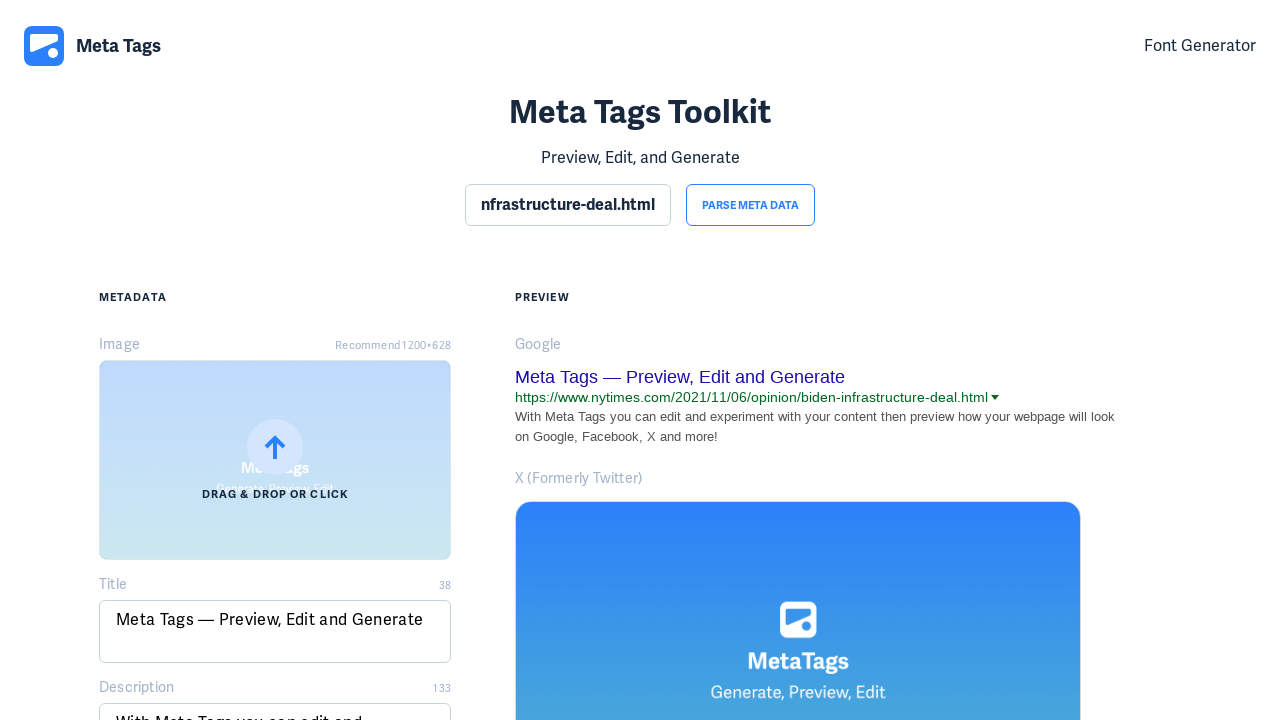

Cleared input field on section input >> nth=0
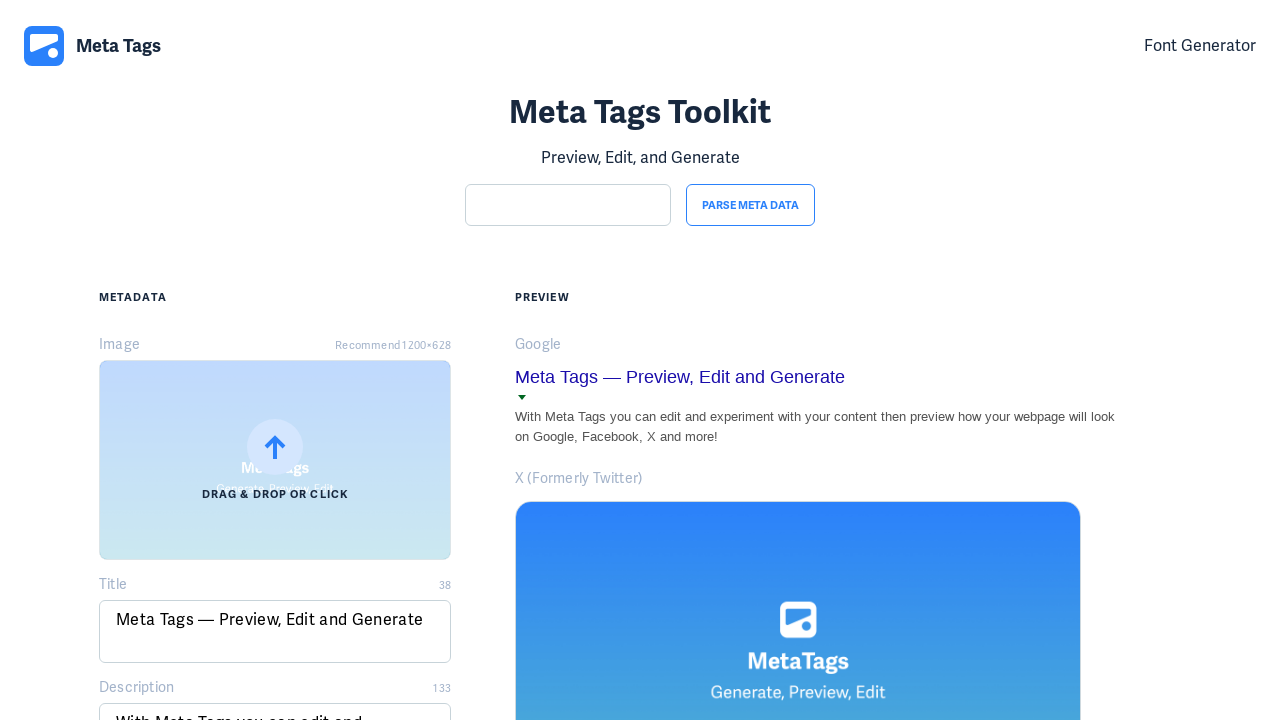

Filled input field with URL: https://www.nytimes.com/2021/11/06/us/politics/infrastructure-black-caucus-vote.html on section input >> nth=0
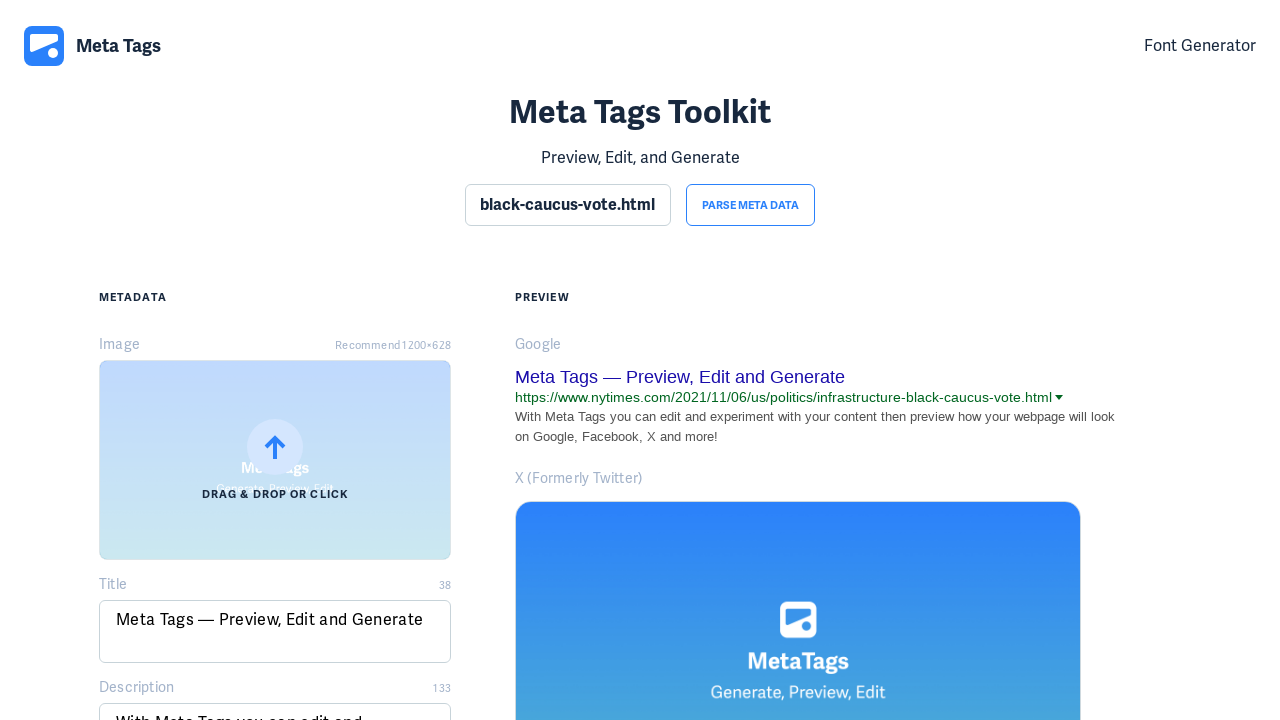

Waited for preview to generate for URL
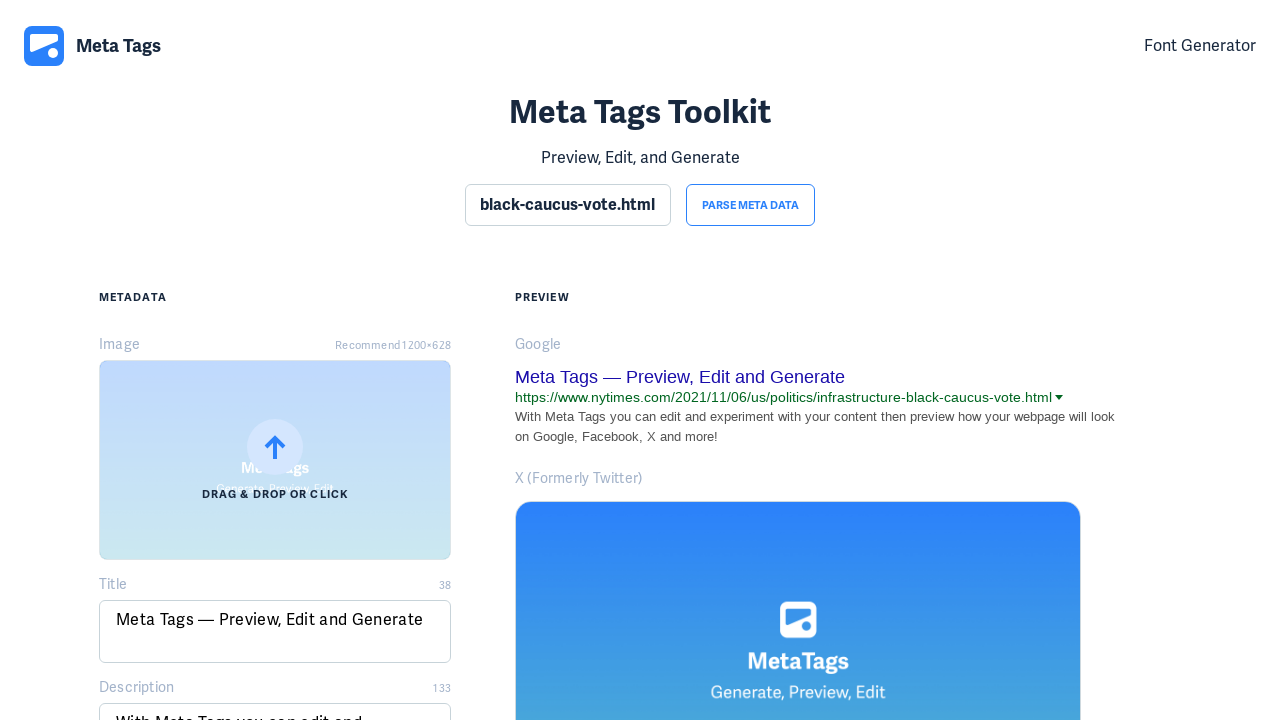

Cleared input field on section input >> nth=0
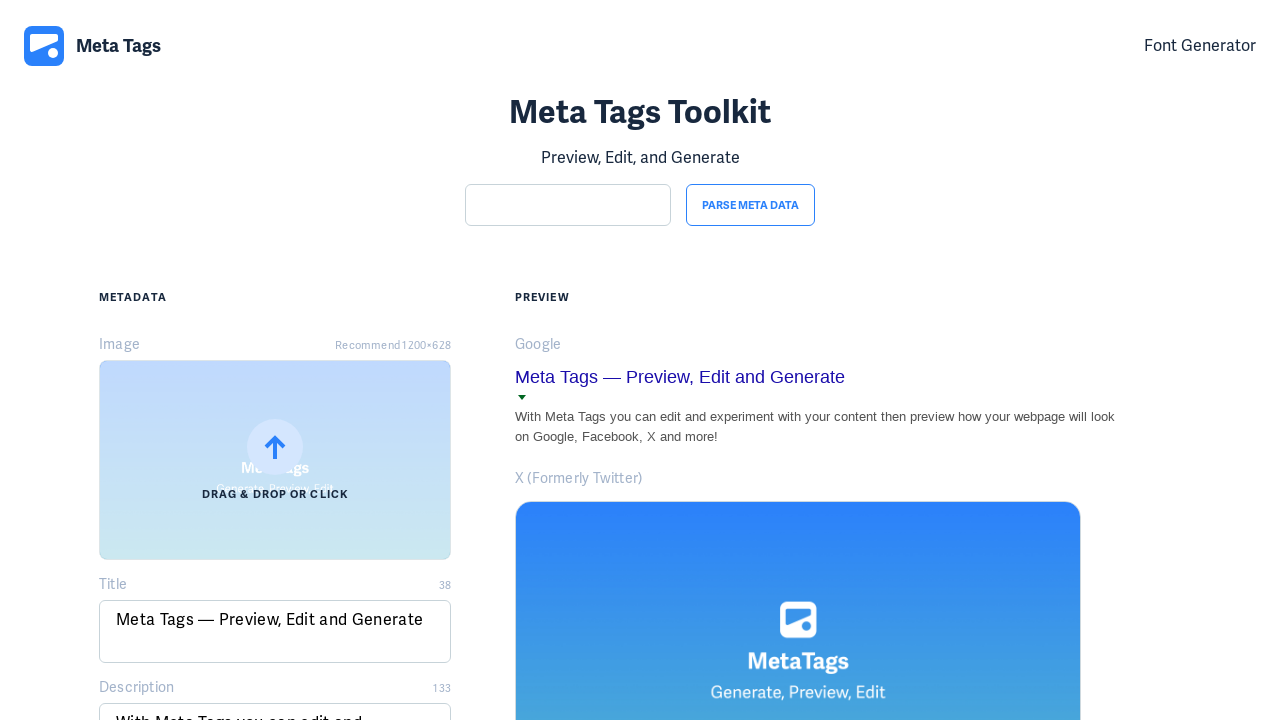

Filled input field with URL: https://www.nytimes.com/2021/11/06/us/dark-sky-parks-us.html on section input >> nth=0
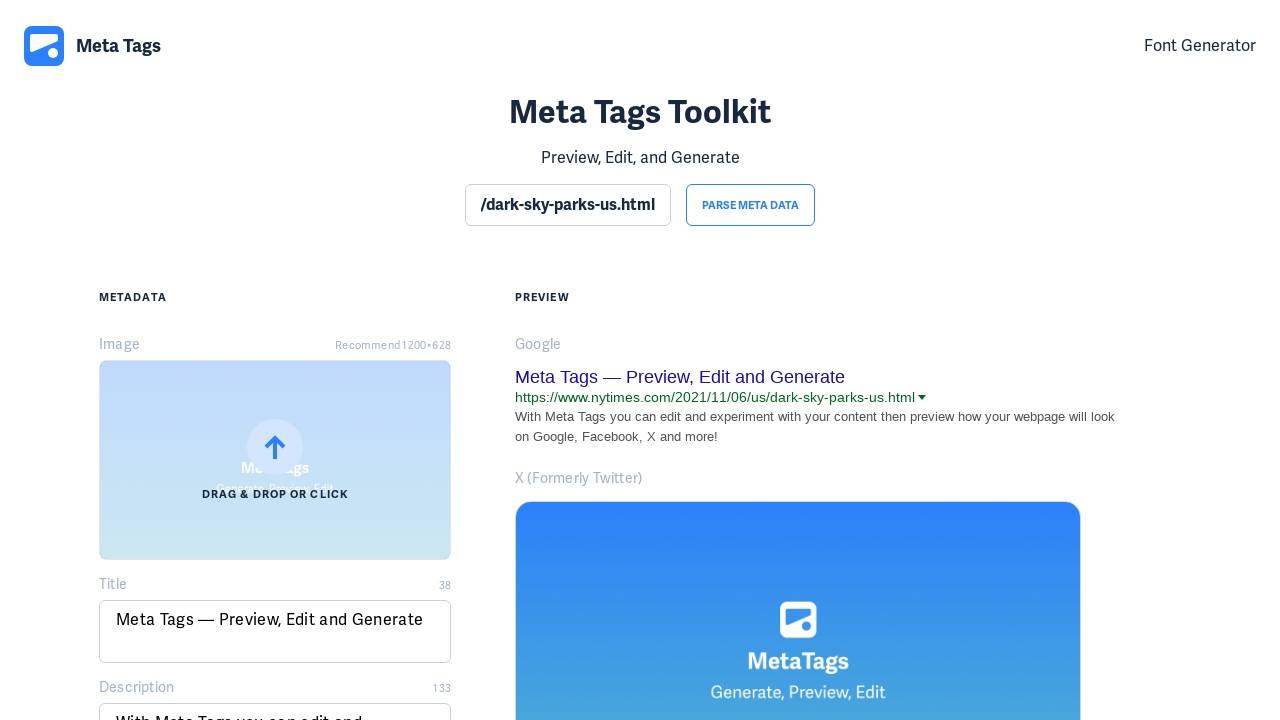

Waited for preview to generate for URL
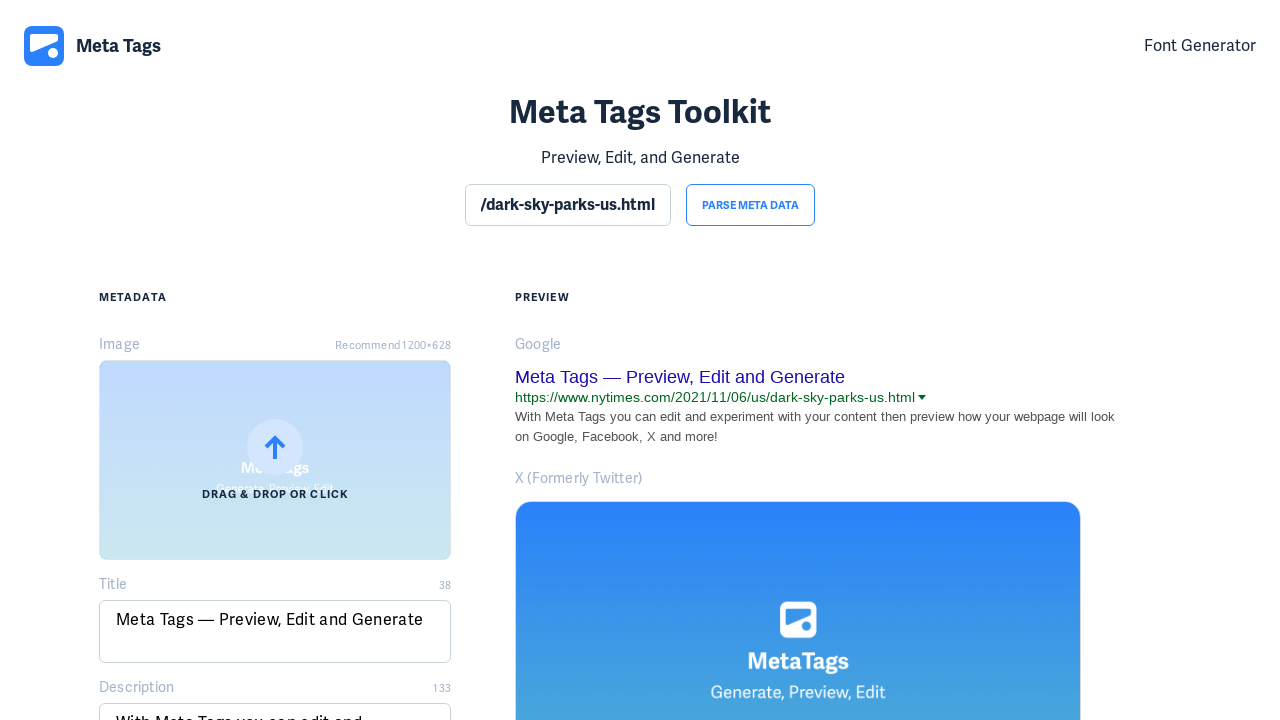

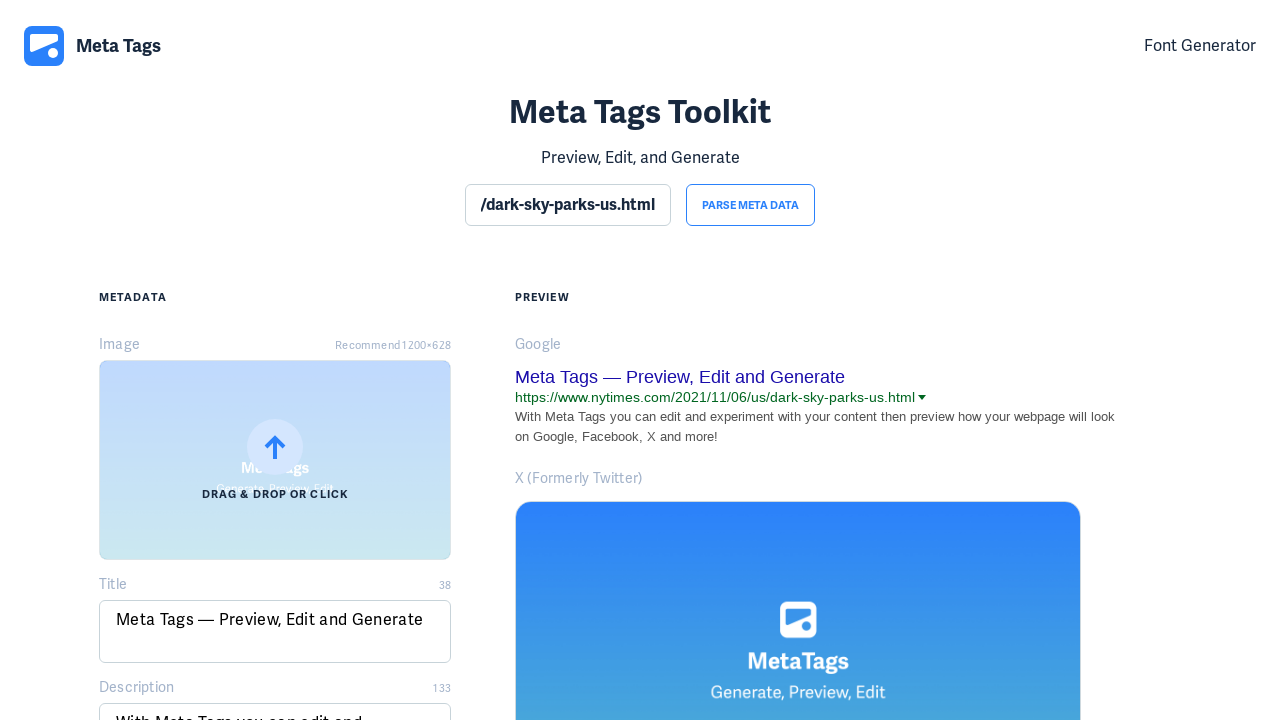